Navigates to Swiggy's Bangalore city page and verifies the page loads successfully.

Starting URL: https://www.swiggy.com/city/bangalore

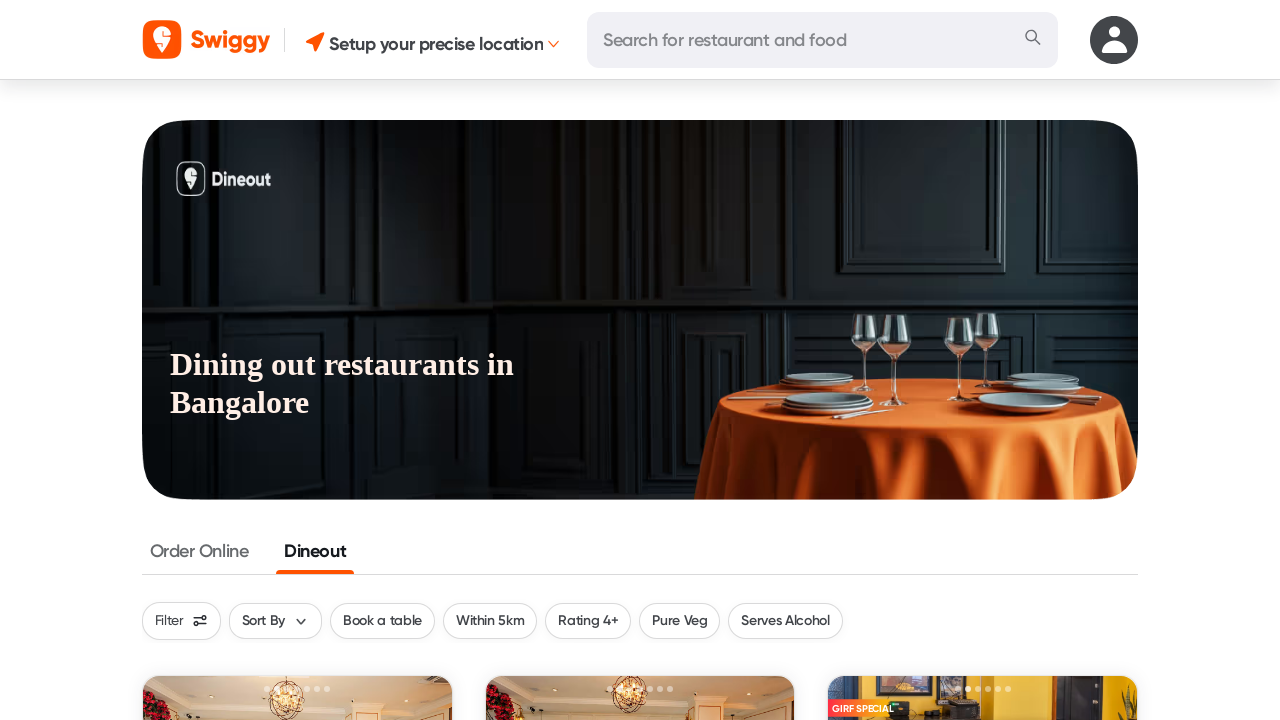

Waited for page DOM to be fully loaded
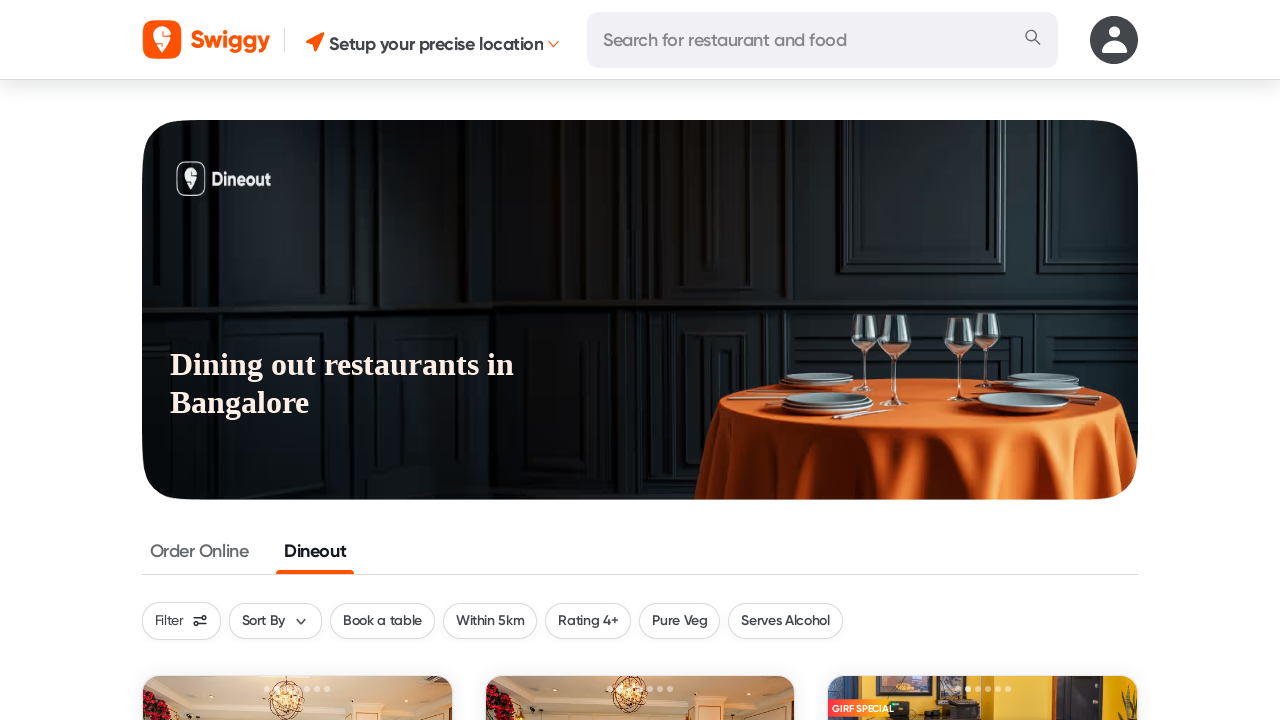

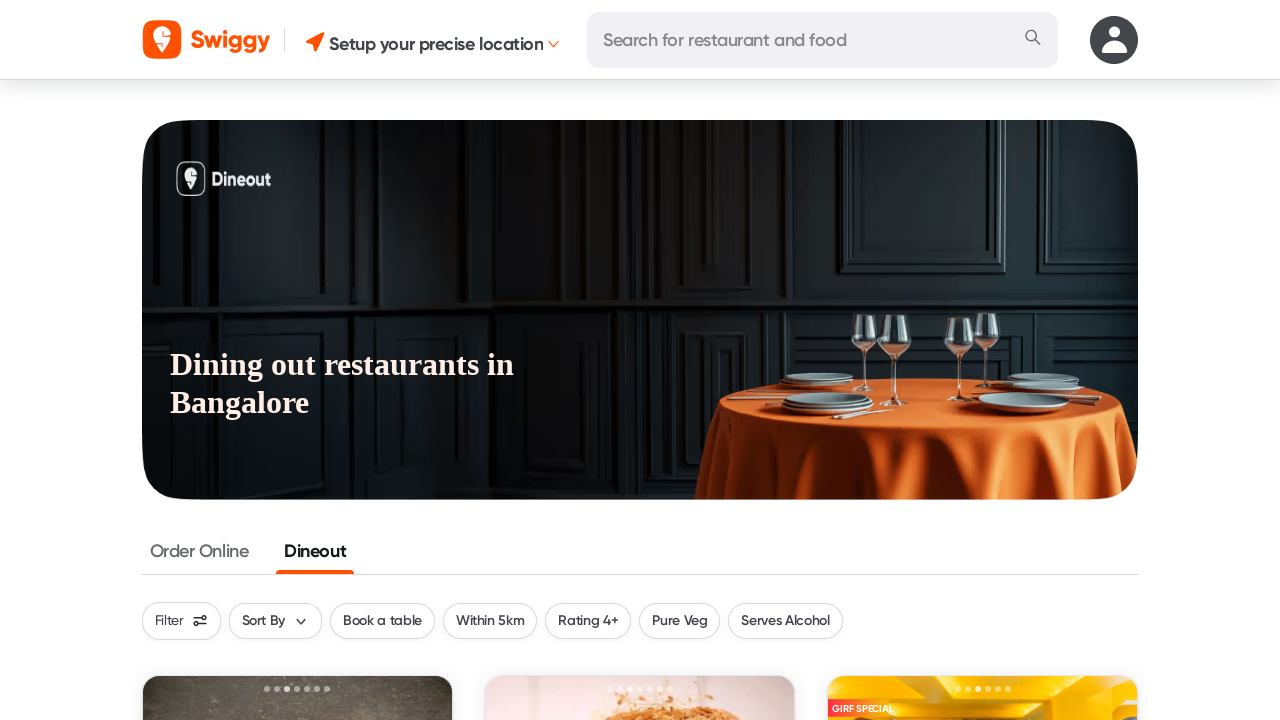